Simple test that navigates to a blog page and maximizes the browser window to verify basic browser control functionality.

Starting URL: https://omayo.blogspot.com/2013/05/page-one.html

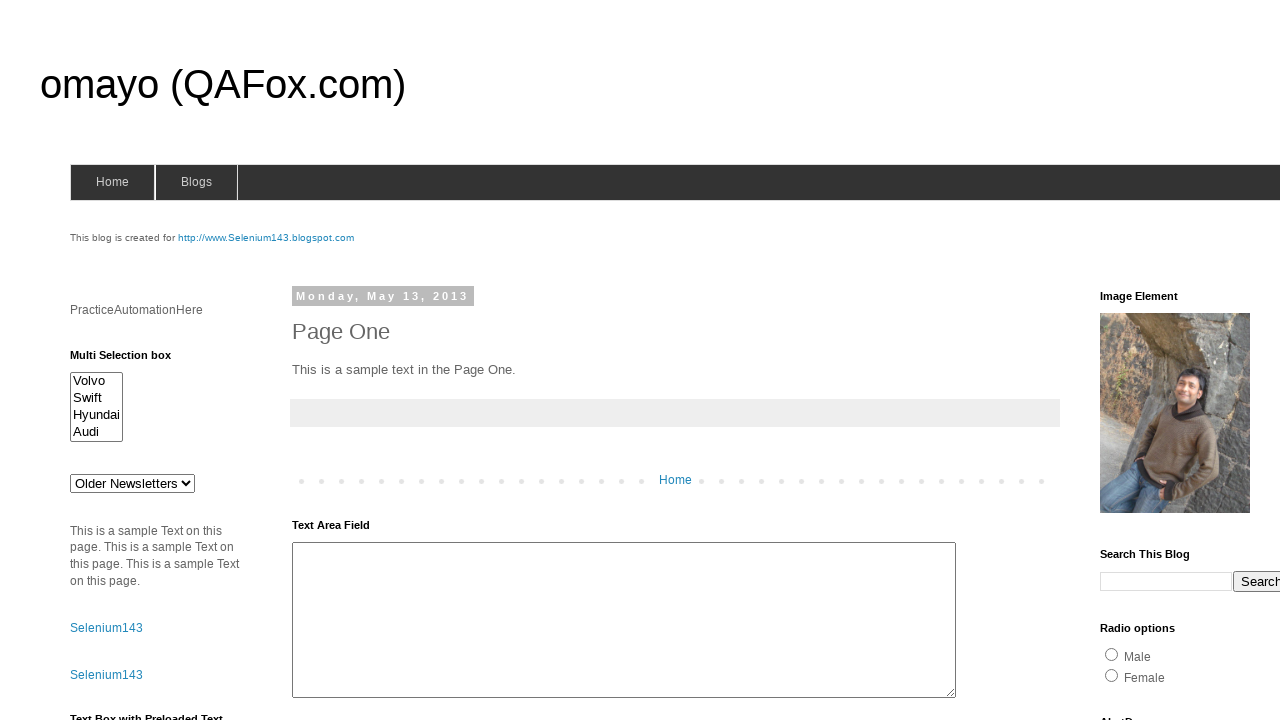

Navigated to blog page at https://omayo.blogspot.com/2013/05/page-one.html
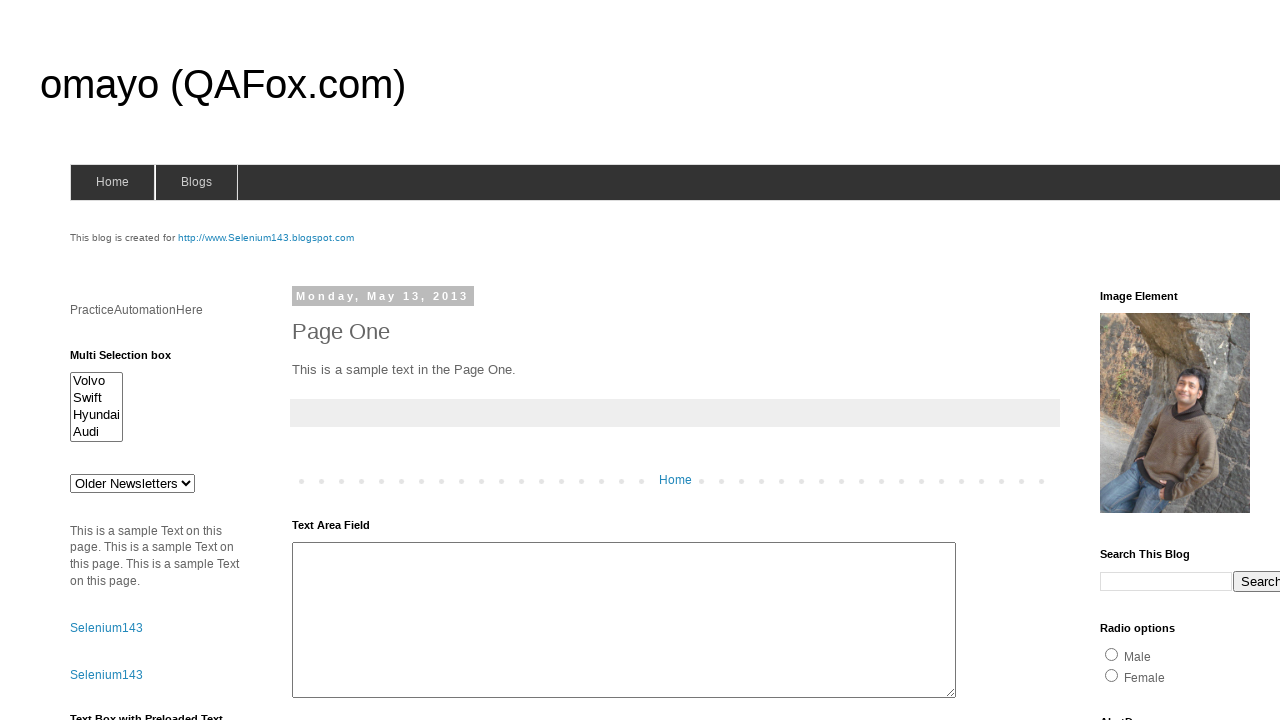

Maximized browser window to 1920x1080
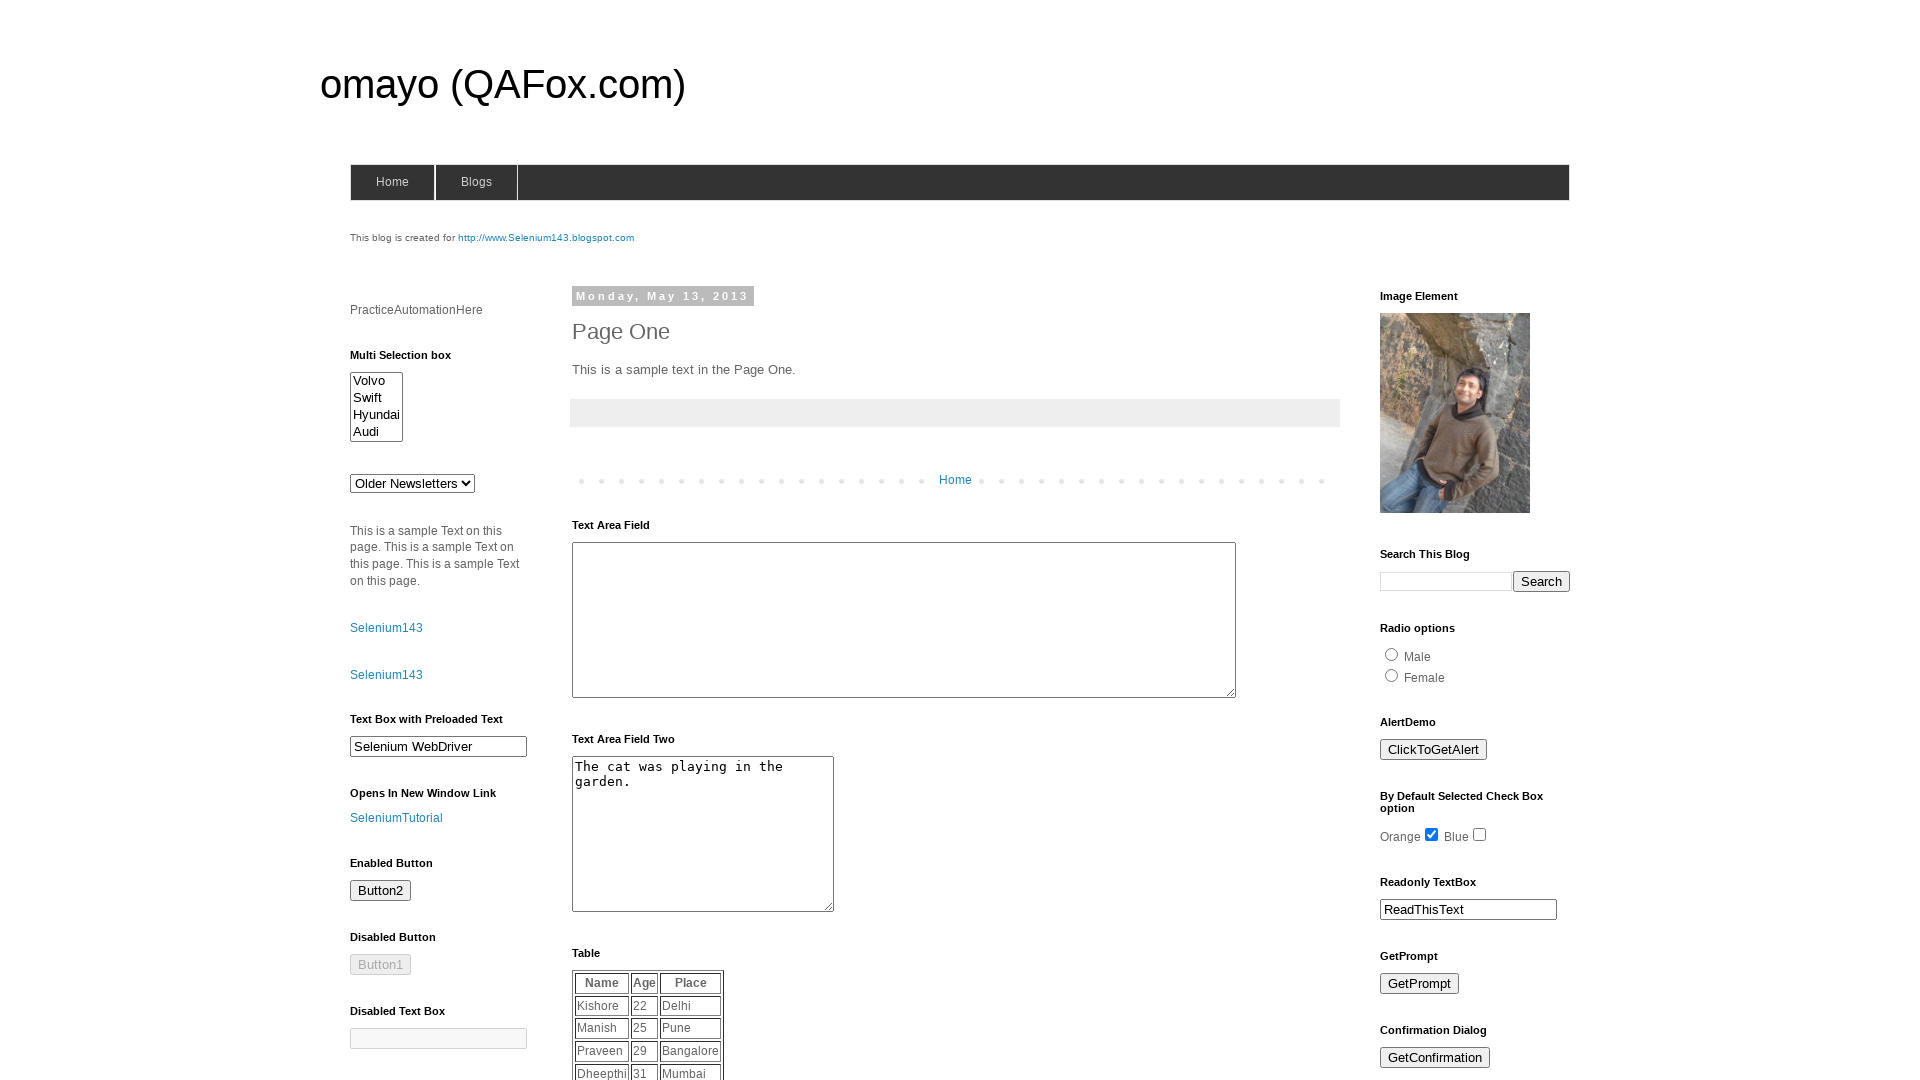

Page fully loaded
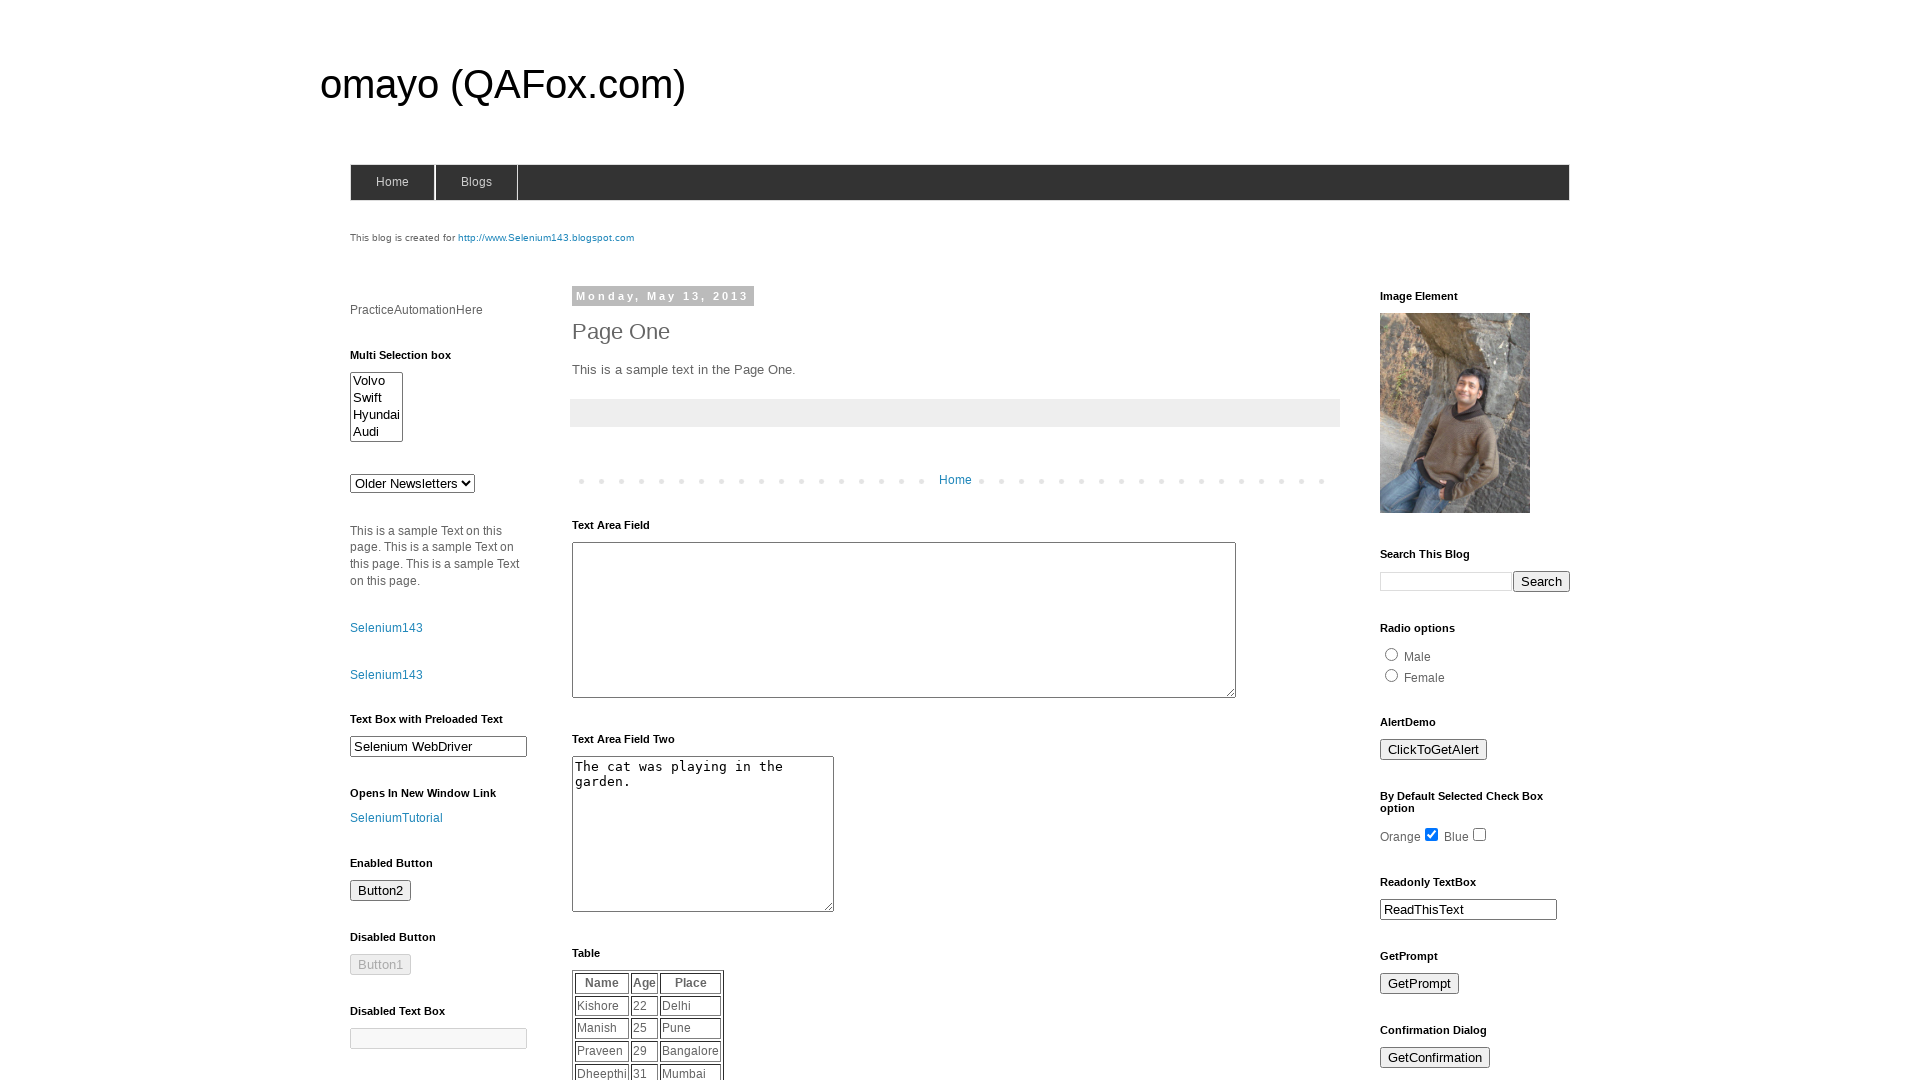

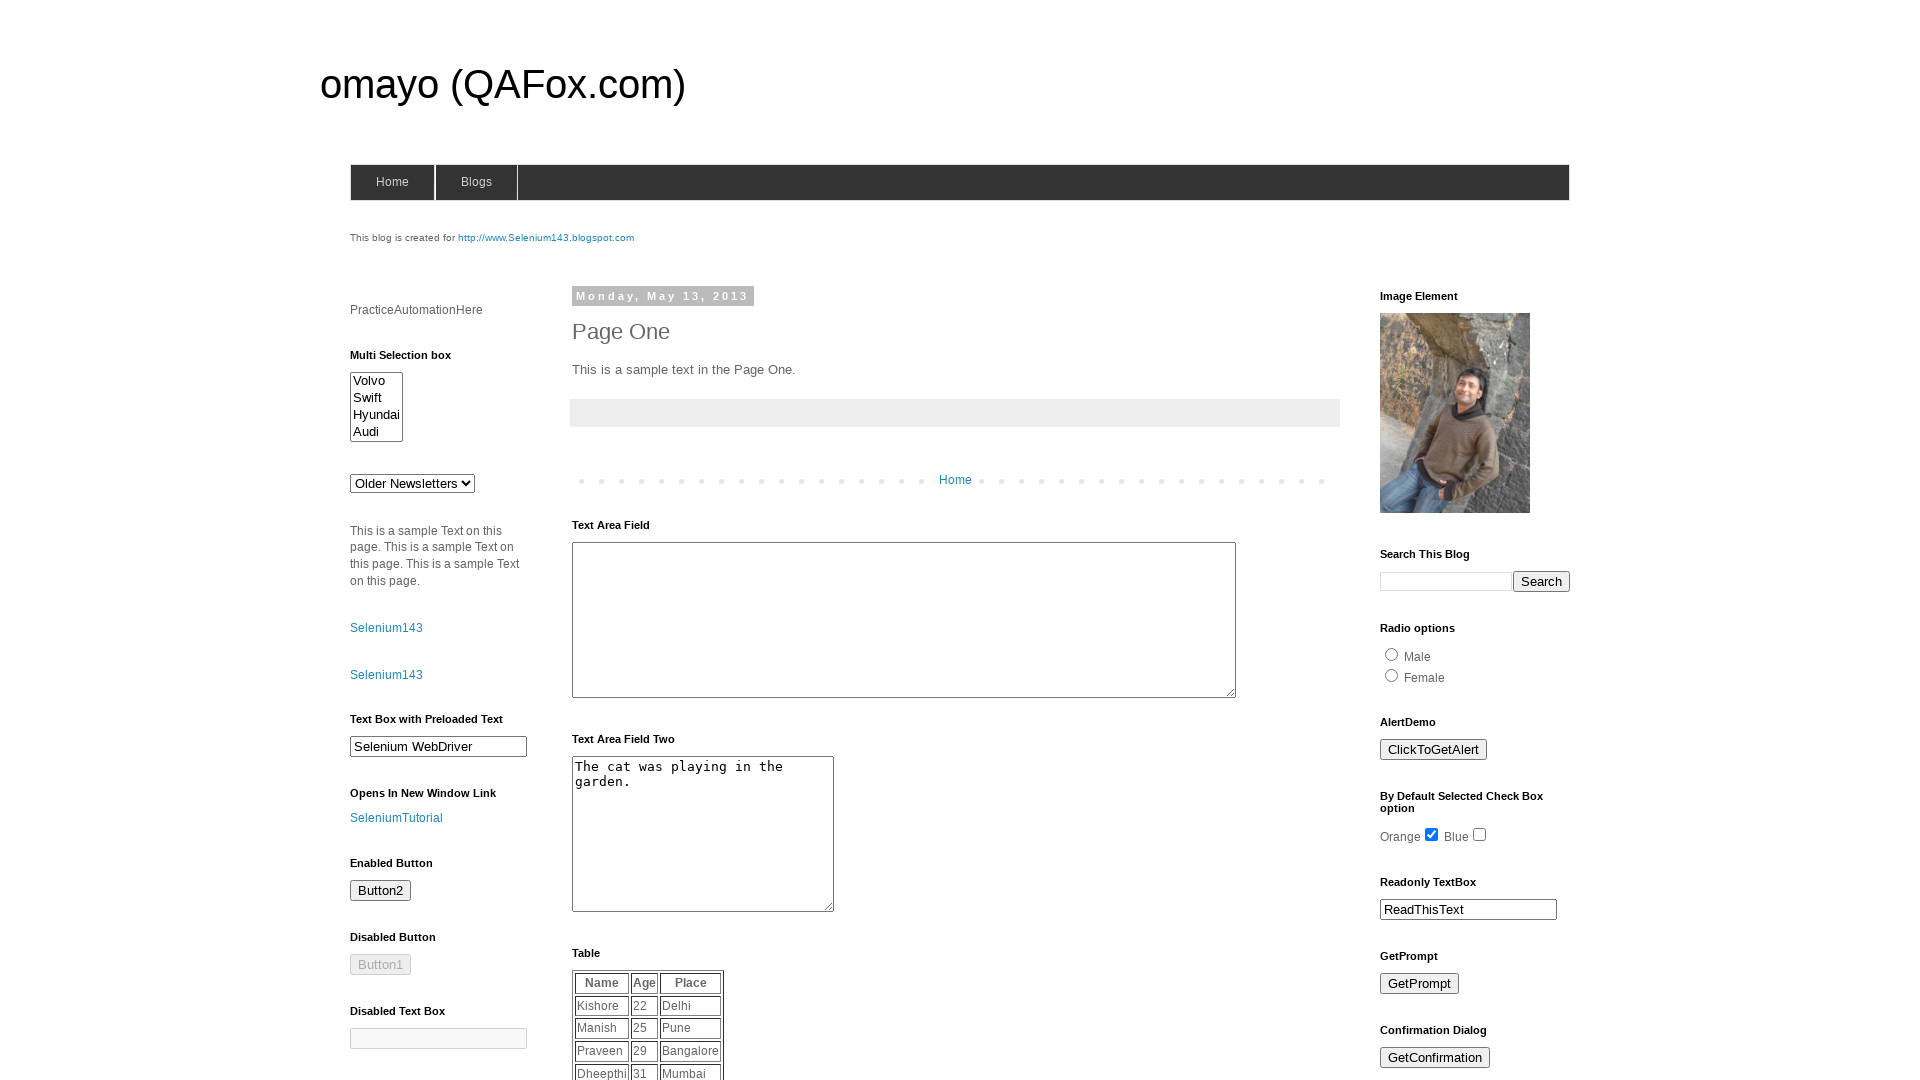